Tests single-select dropdown functionality by clicking on Basic Elements, scrolling to dropdown, and selecting an option

Starting URL: http://automationbykrishna.com/

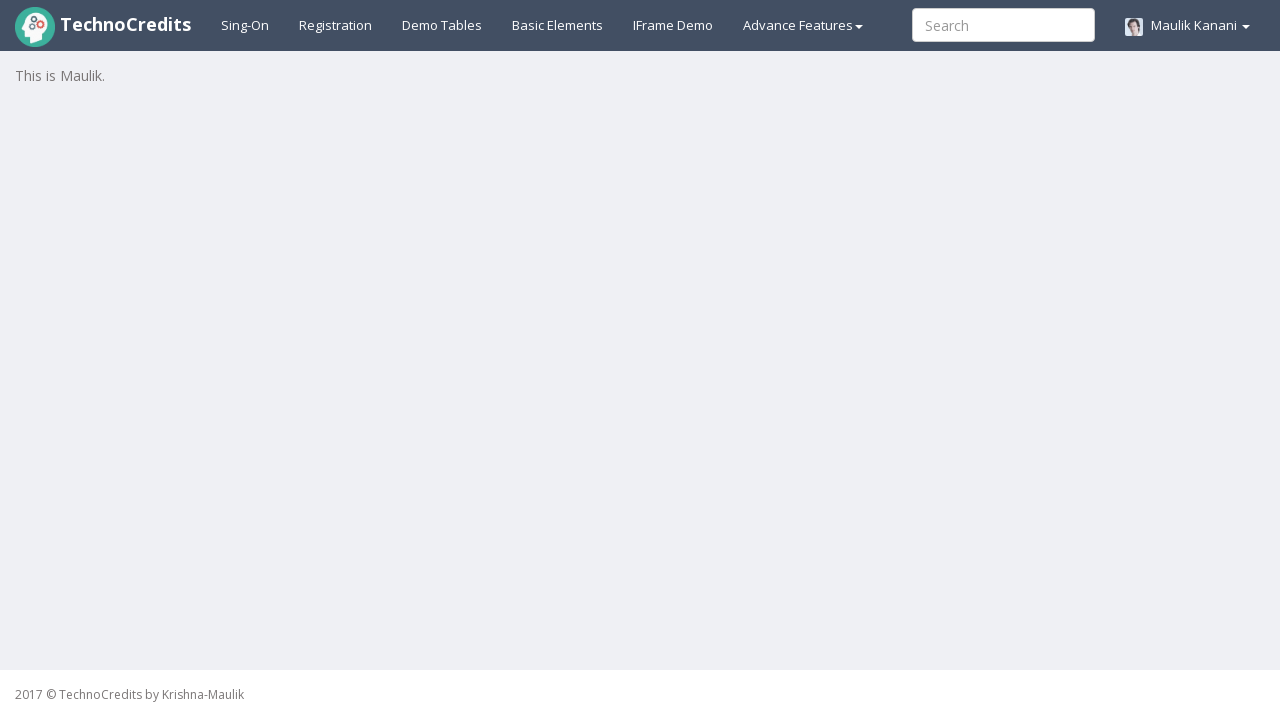

Clicked on Basic Elements link at (558, 25) on a#basicelements
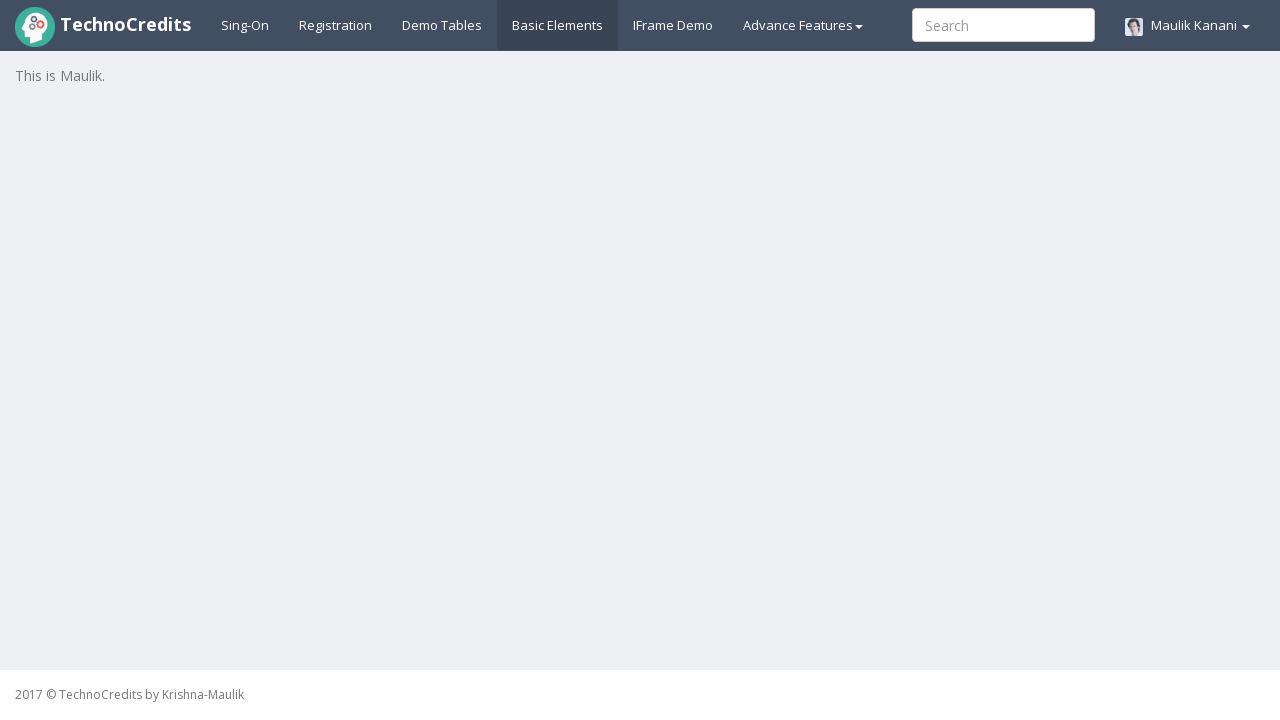

Waited 2000ms for page to load
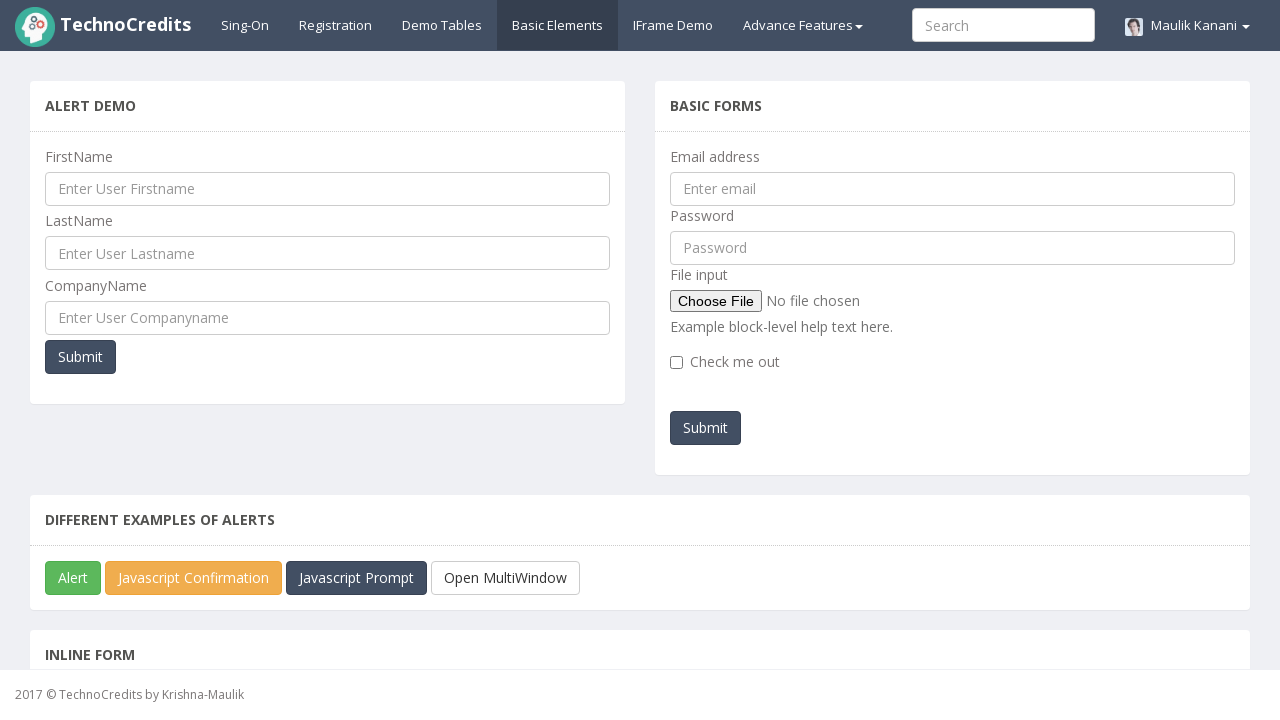

Located single-select dropdown element
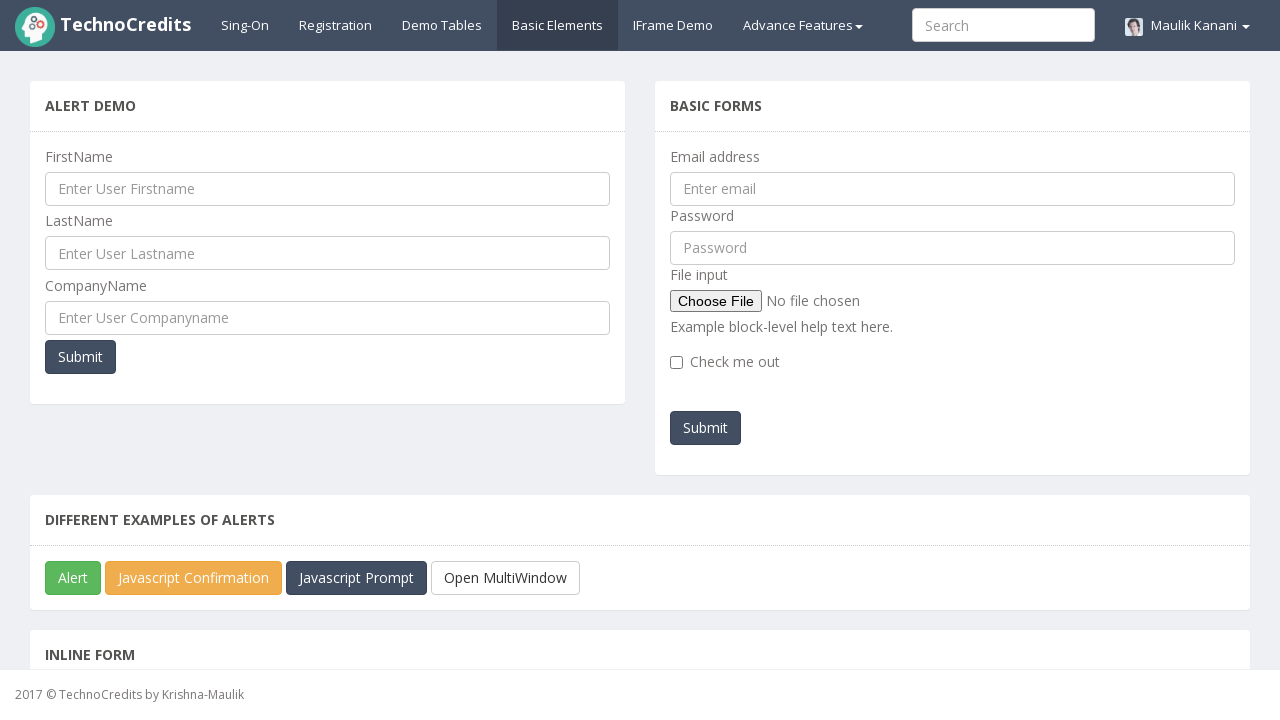

Scrolled to single-select dropdown
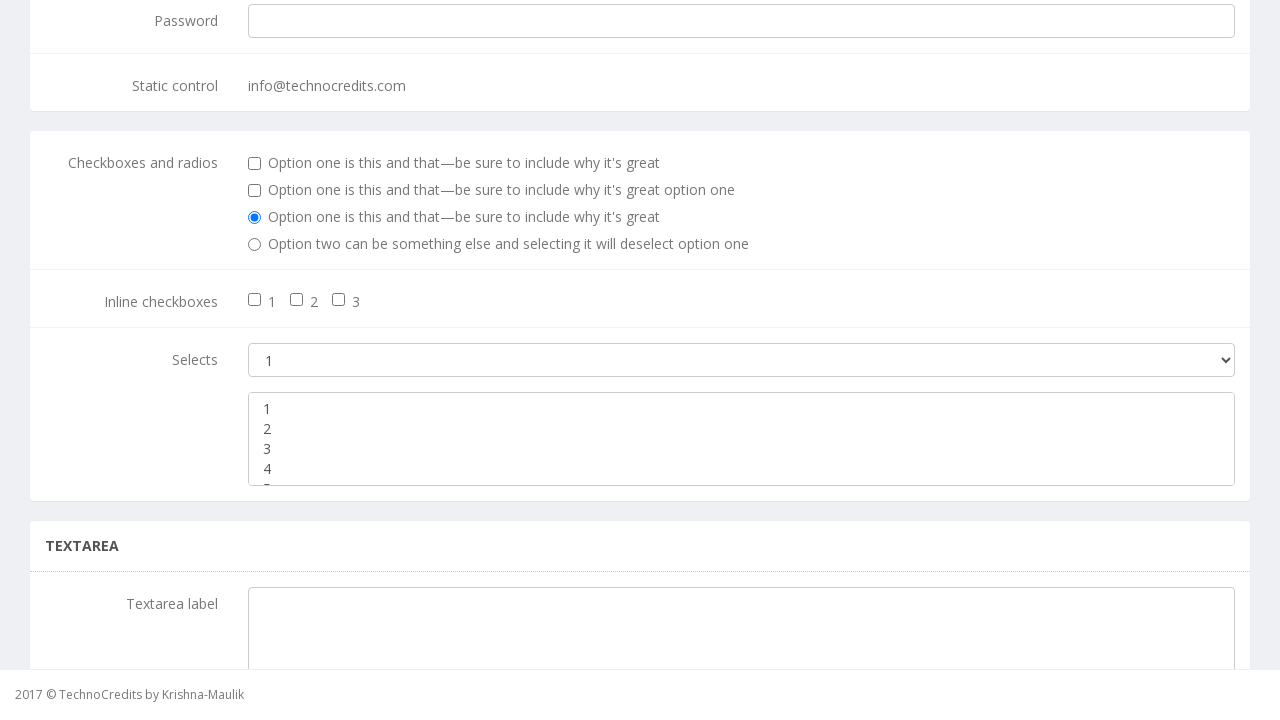

Selected option '5' from the dropdown on select.form-control.m-bot15
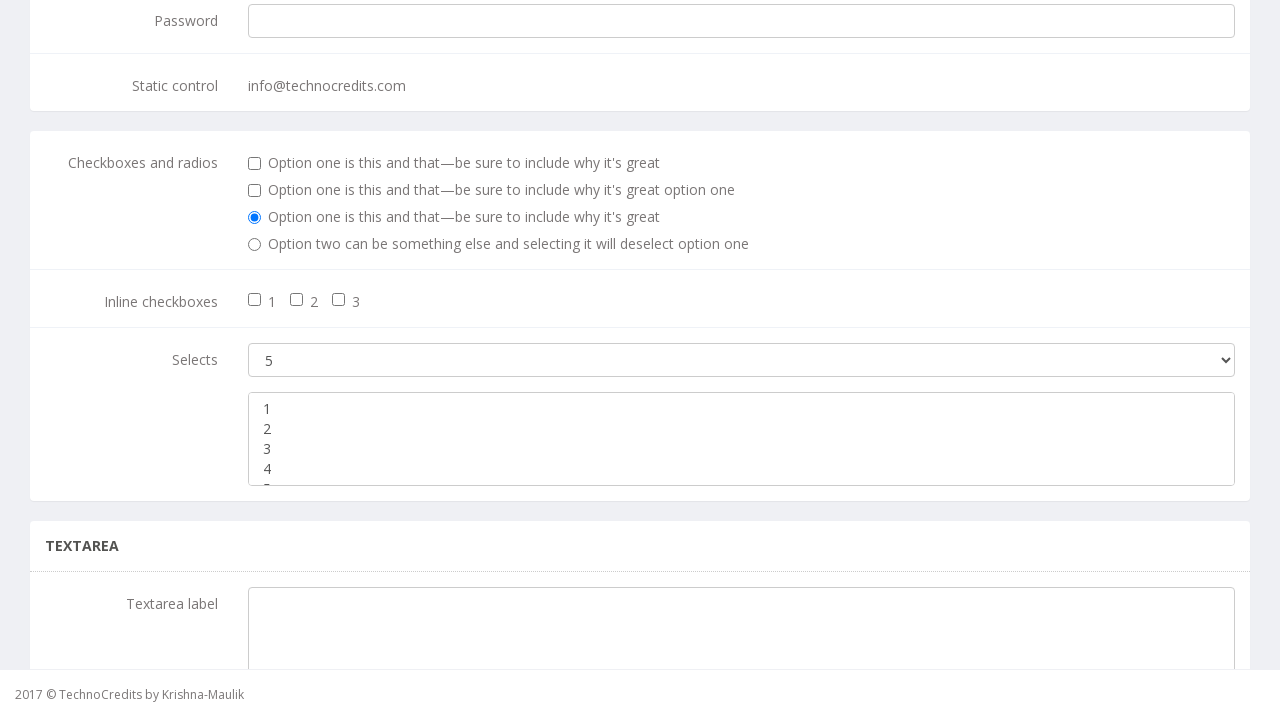

Retrieved selected value from dropdown
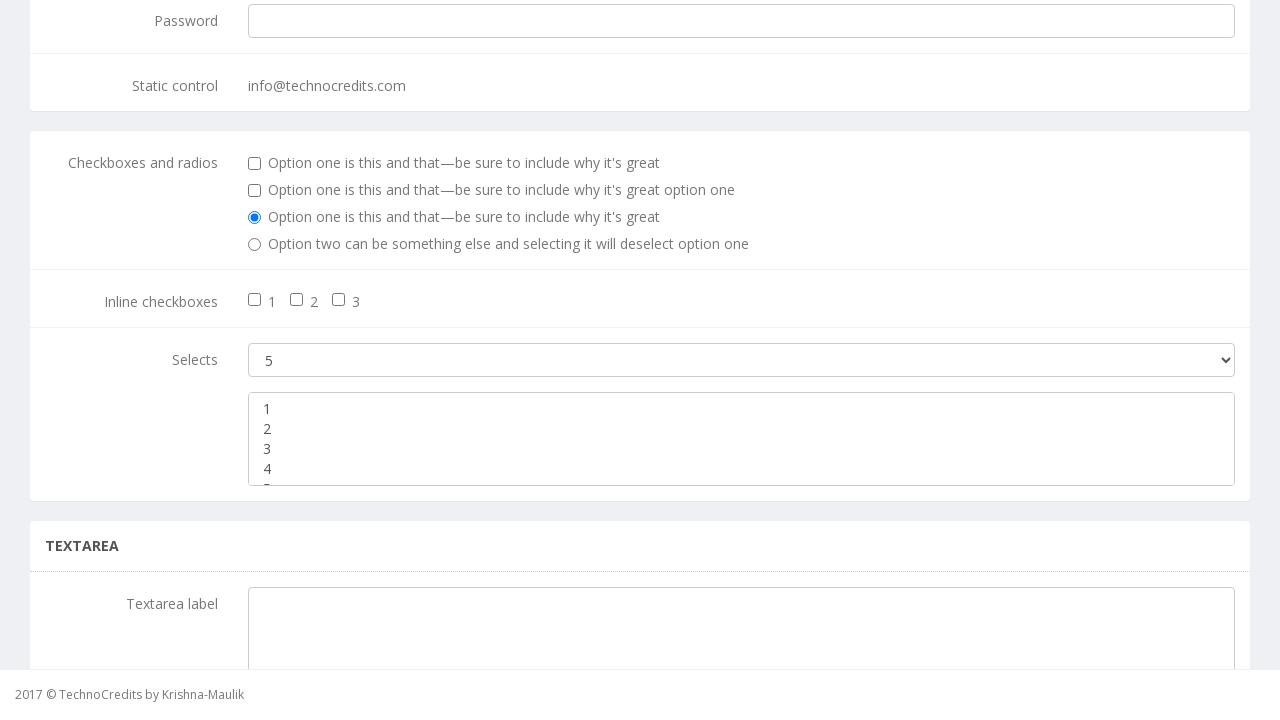

Verified that selected value equals '5'
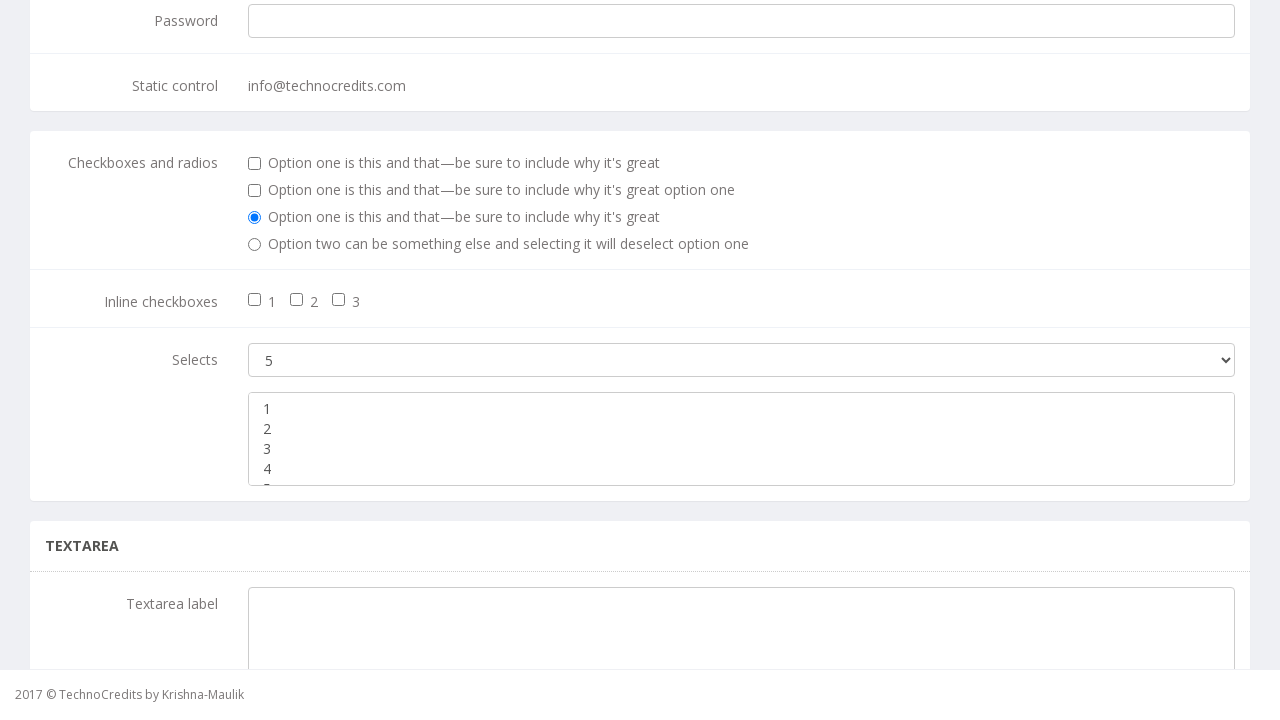

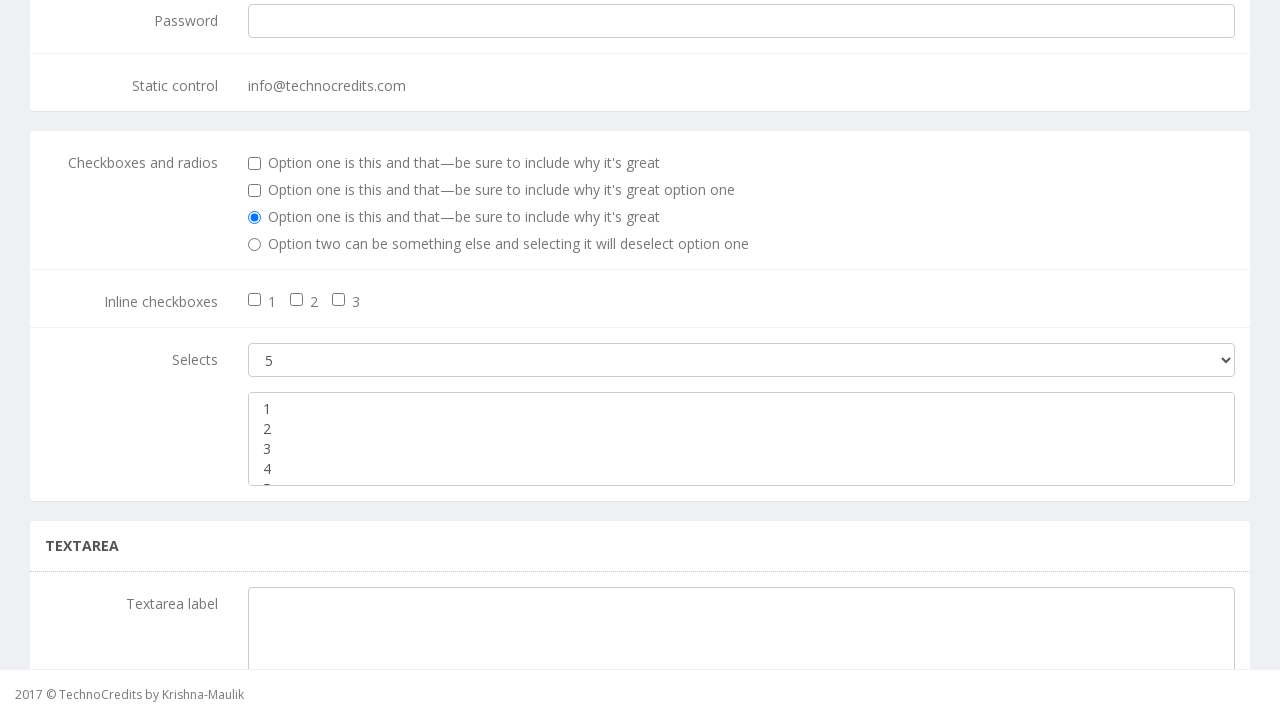